Navigates to a book catalog website, clicks on a book listing to view its details page, verifies the stock information is displayed, and navigates back to the main listing.

Starting URL: https://books.toscrape.com/

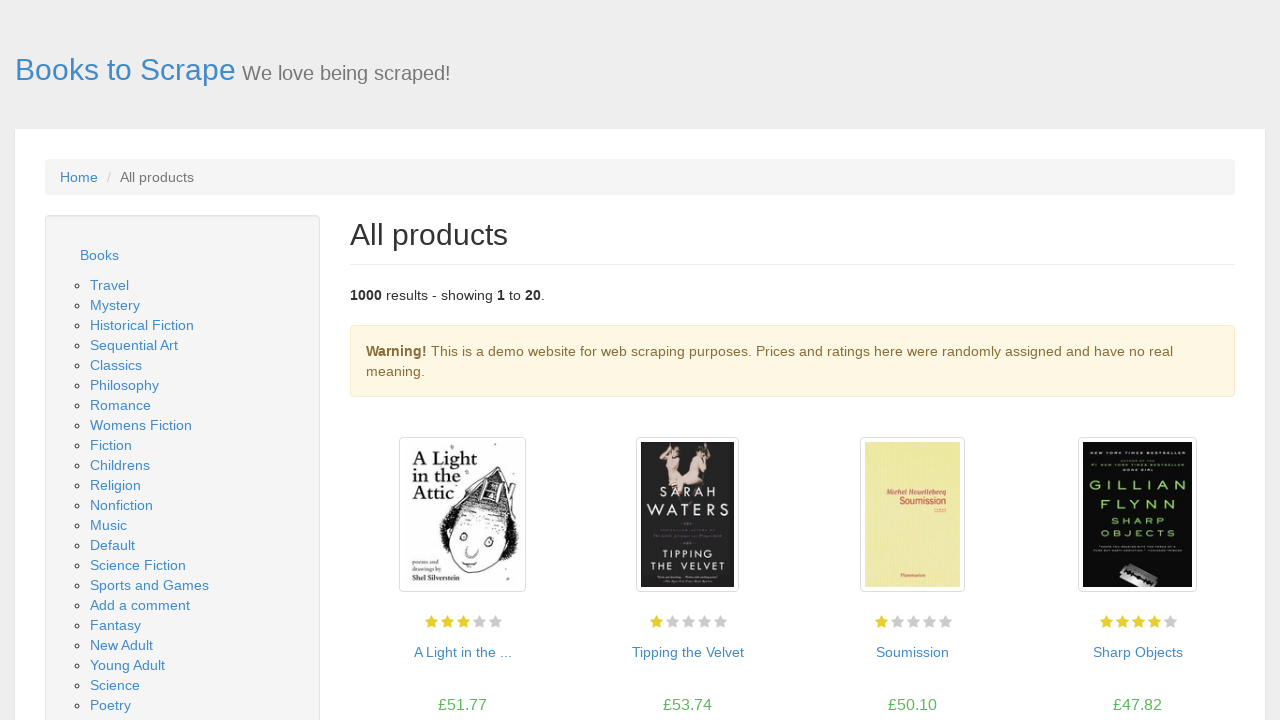

Waited for page to load and book links to be available
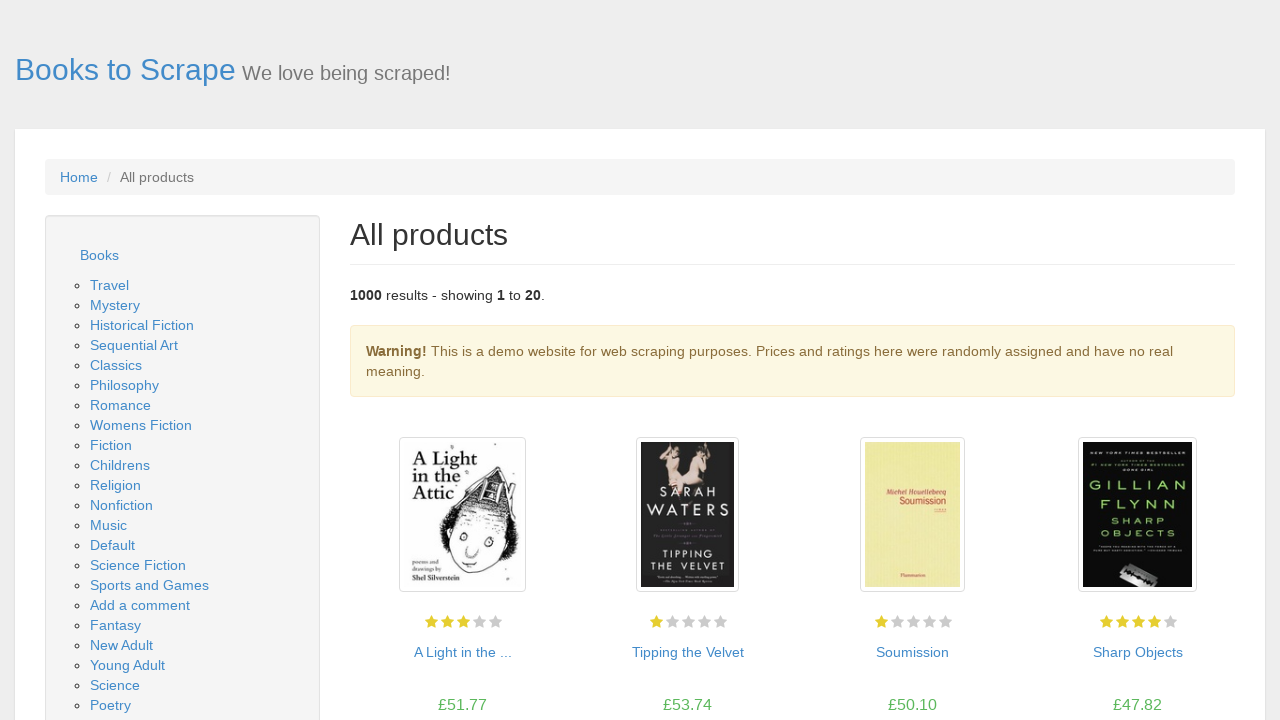

Located all book title links in product listing
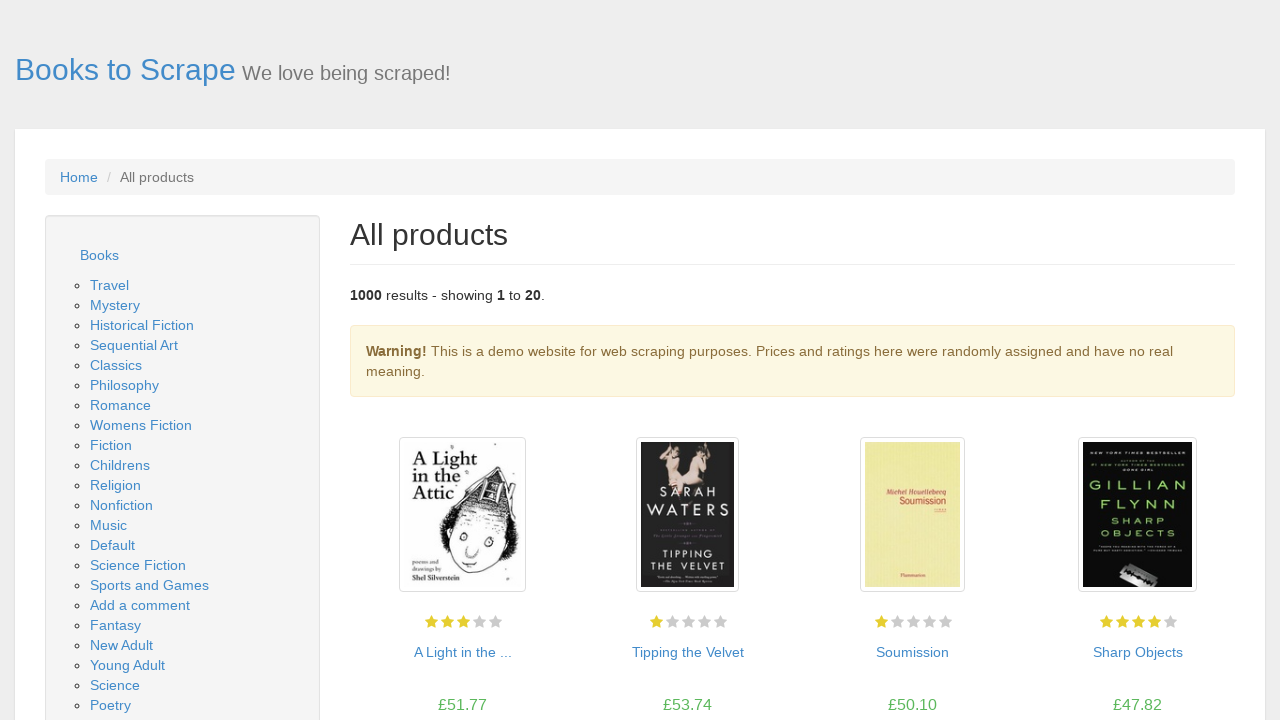

Clicked on the first book to view its details page at (462, 652) on article.product_pod h3 a >> nth=0
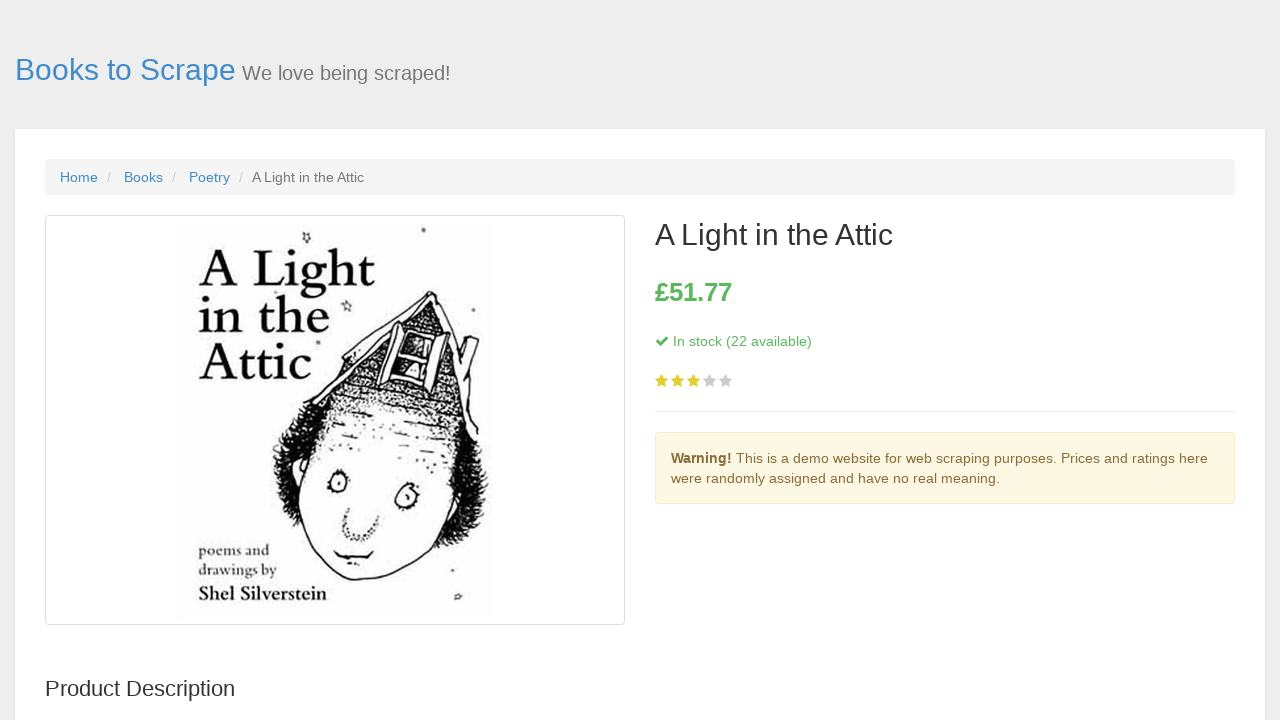

Waited for stock information element to load on product page
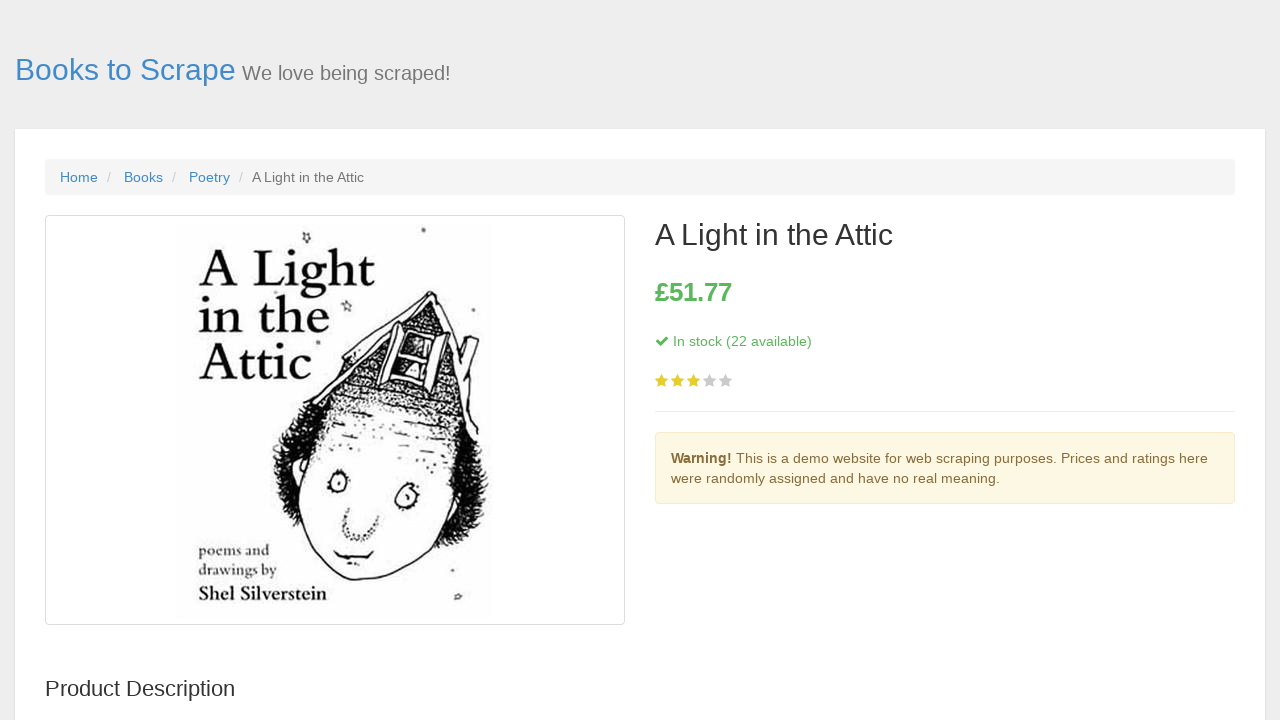

Verified stock information element is visible
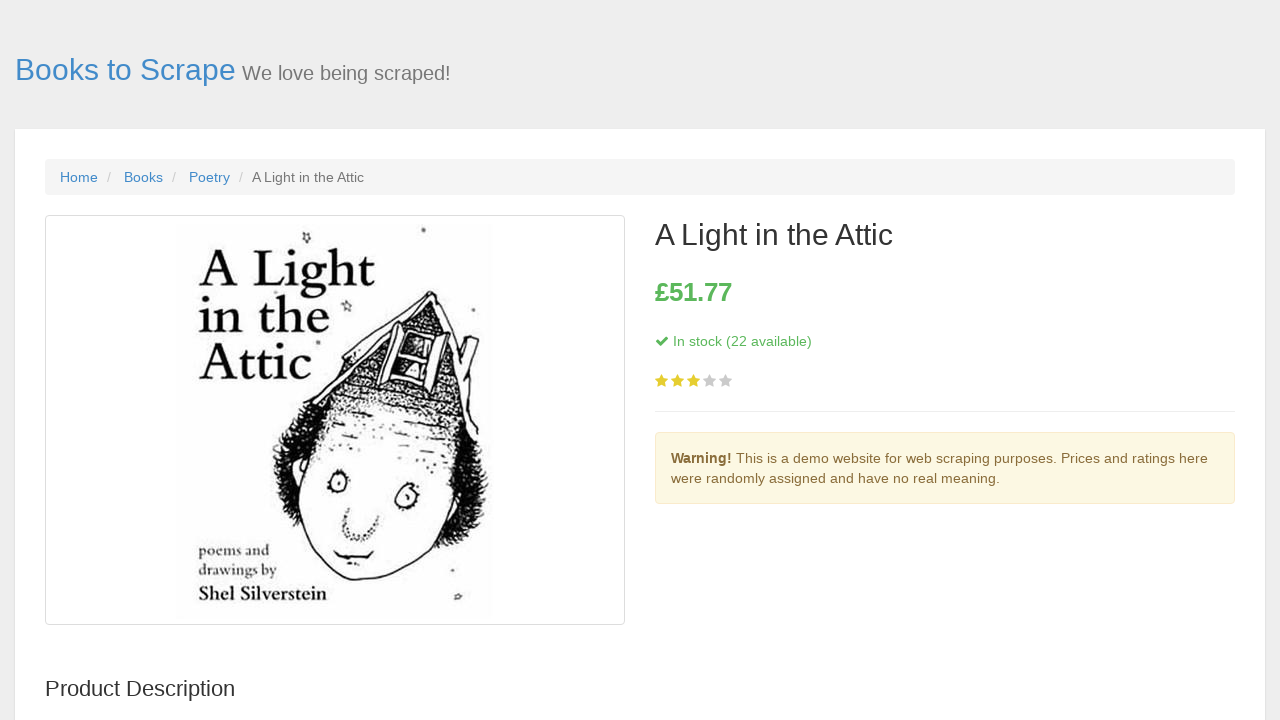

Navigated back to the main book listing
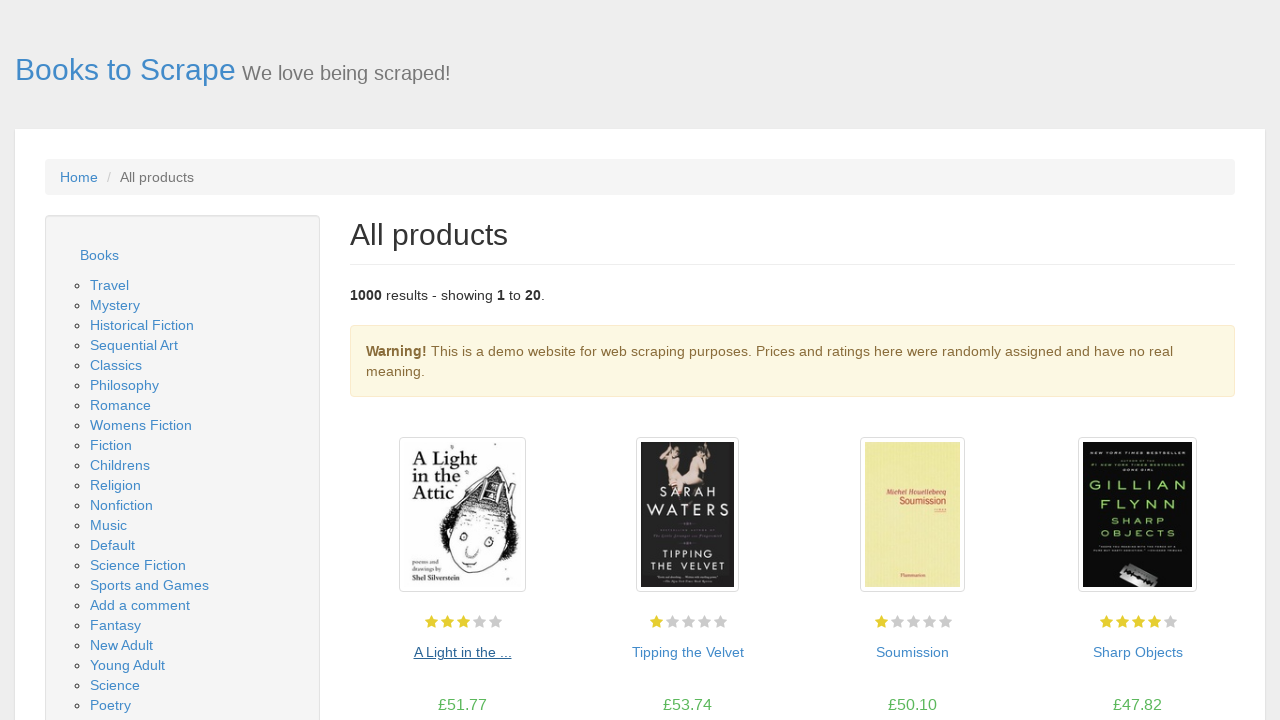

Waited for main listing page to reload with book products
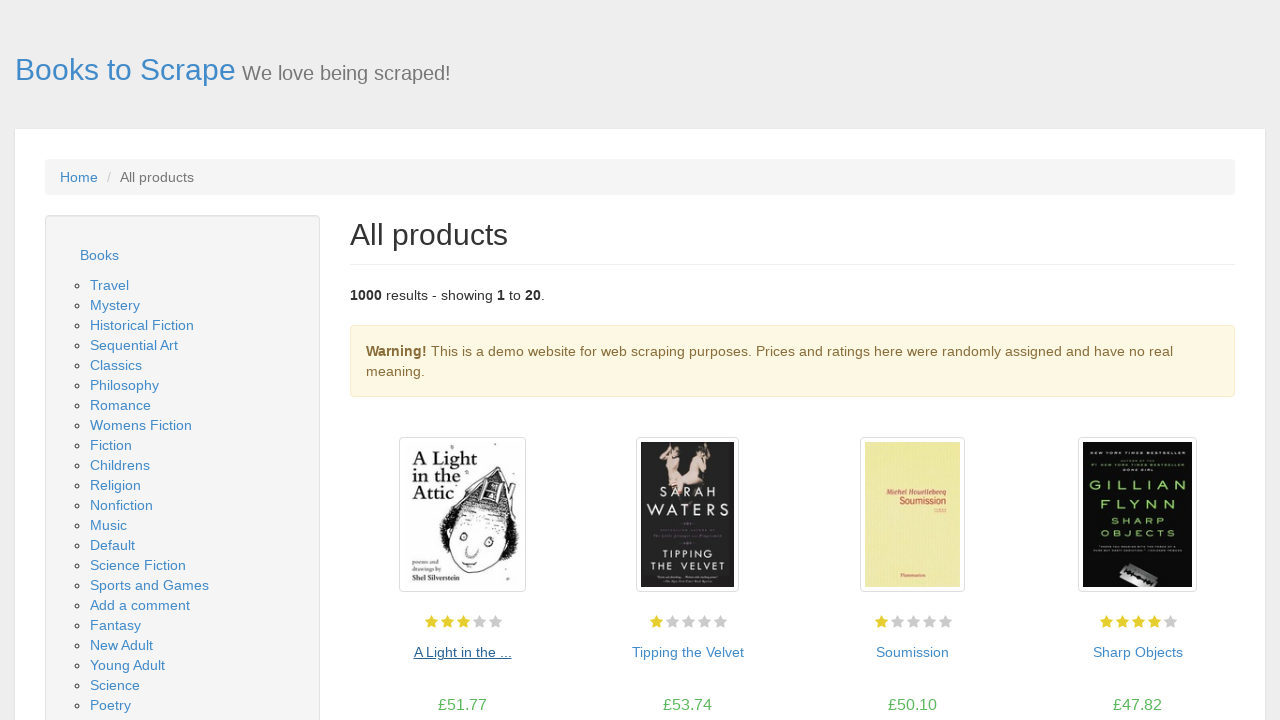

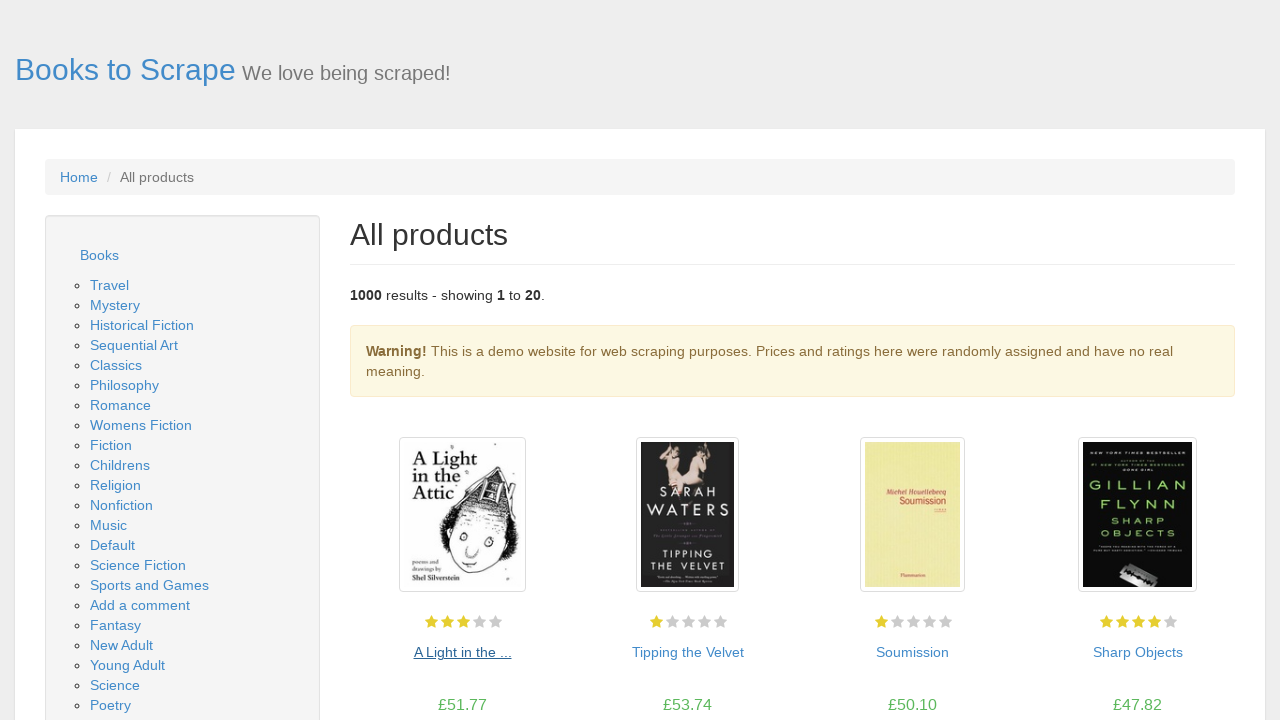